Tests drag and drop functionality on jQuery UI demo page by dragging an element from source to target location

Starting URL: https://jqueryui.com/droppable/

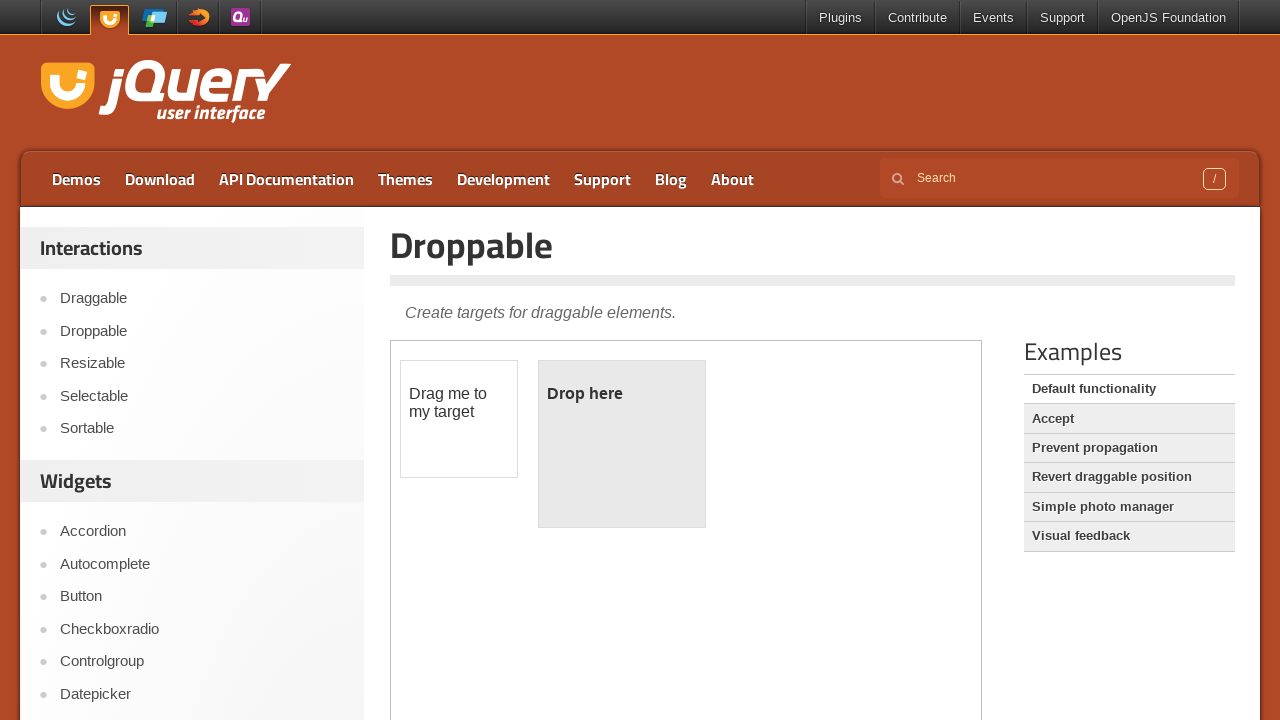

Located the iframe containing the drag and drop demo
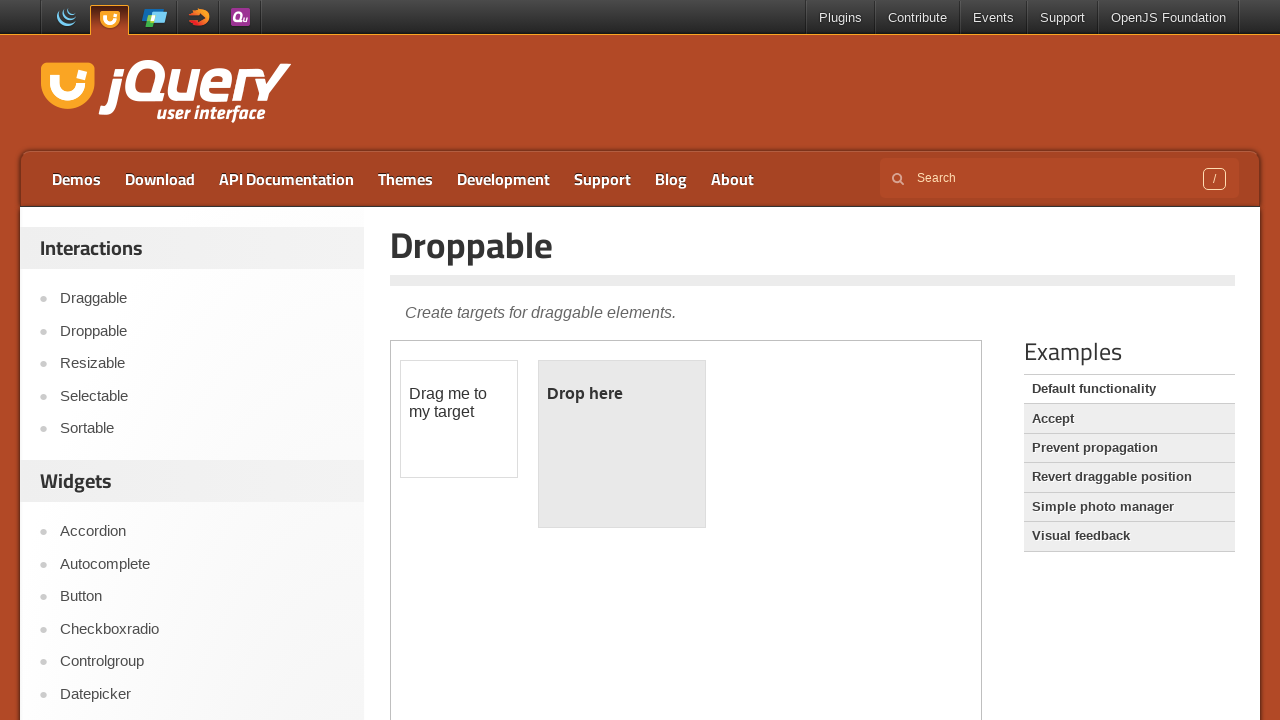

Located the draggable element with id 'draggable'
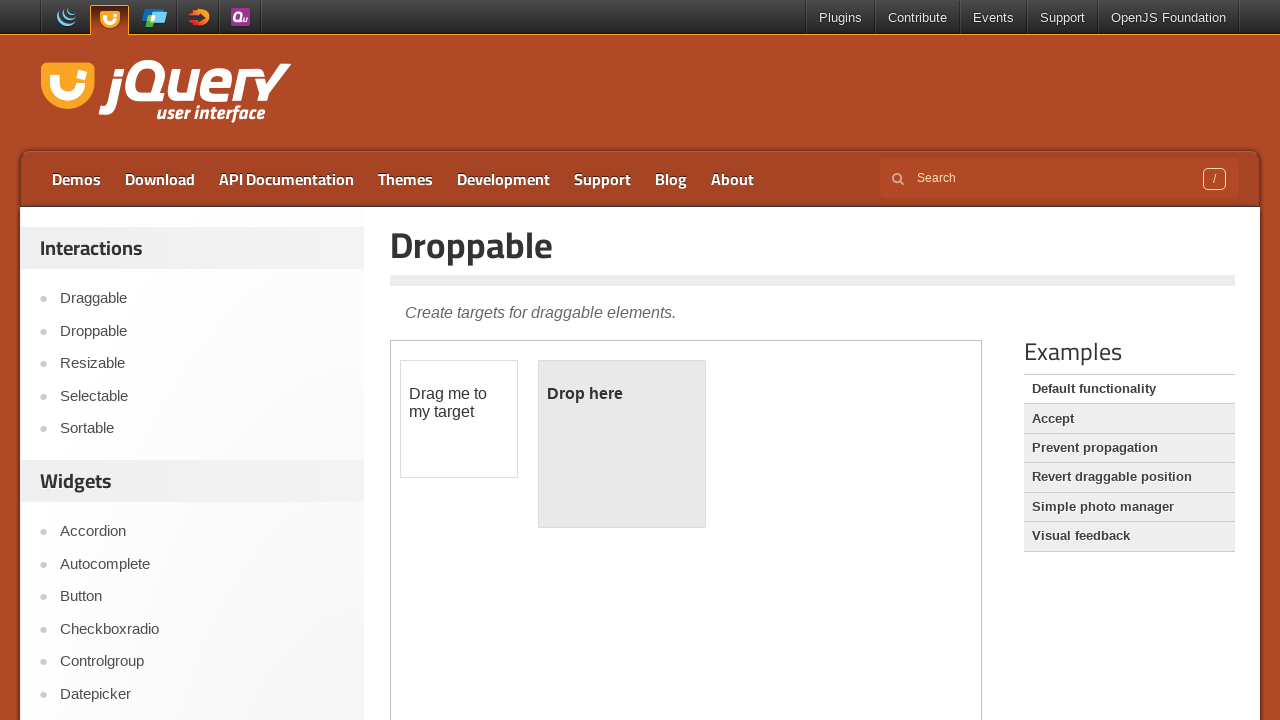

Located the droppable target element with id 'droppable'
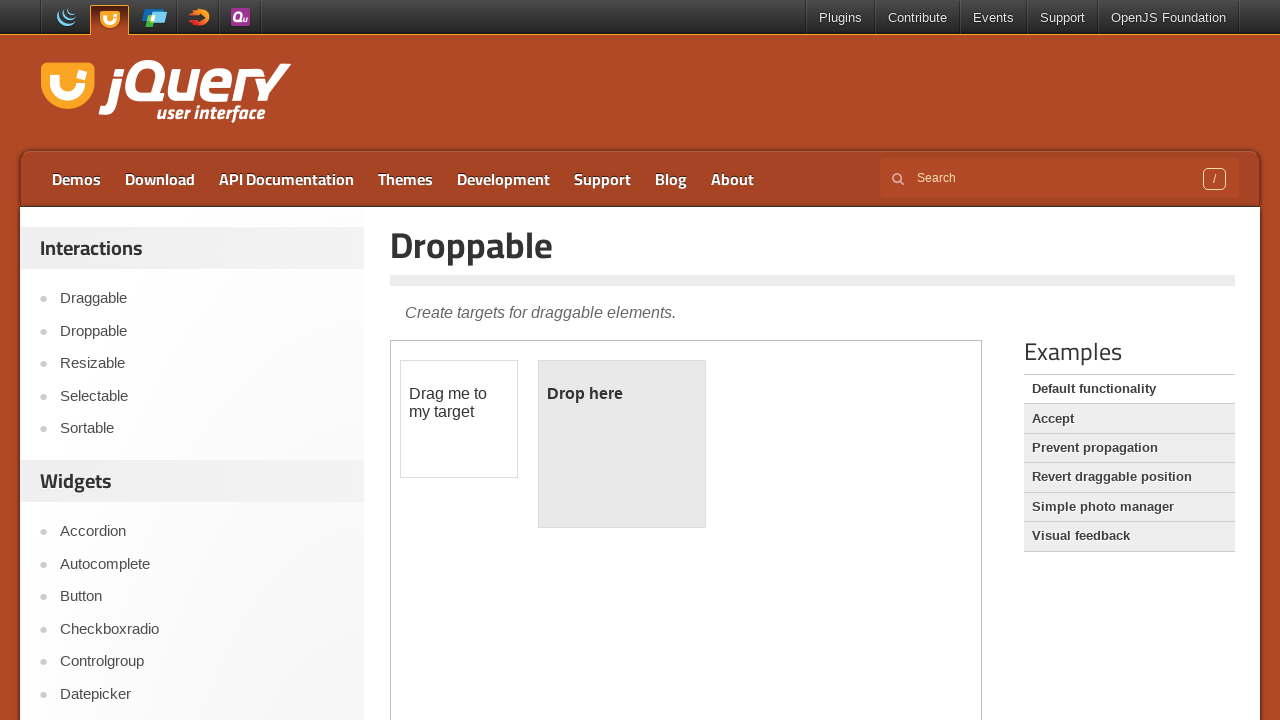

Successfully dragged element from source to target location at (622, 444)
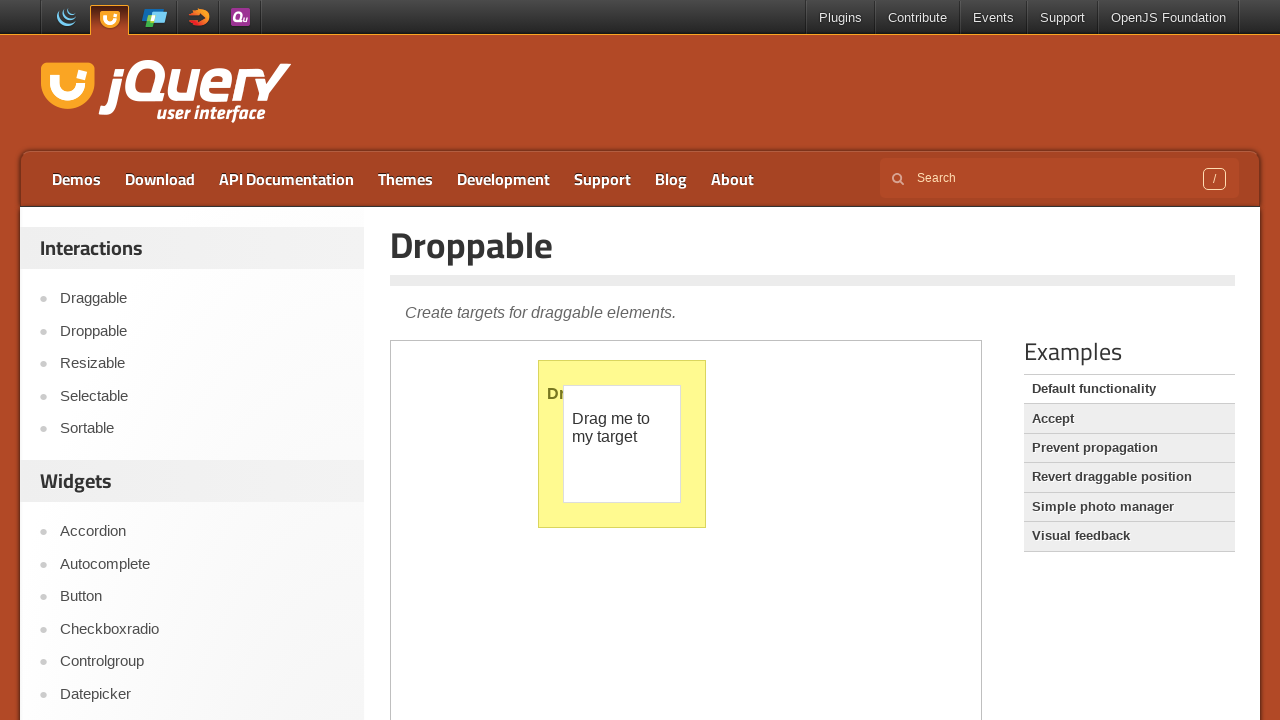

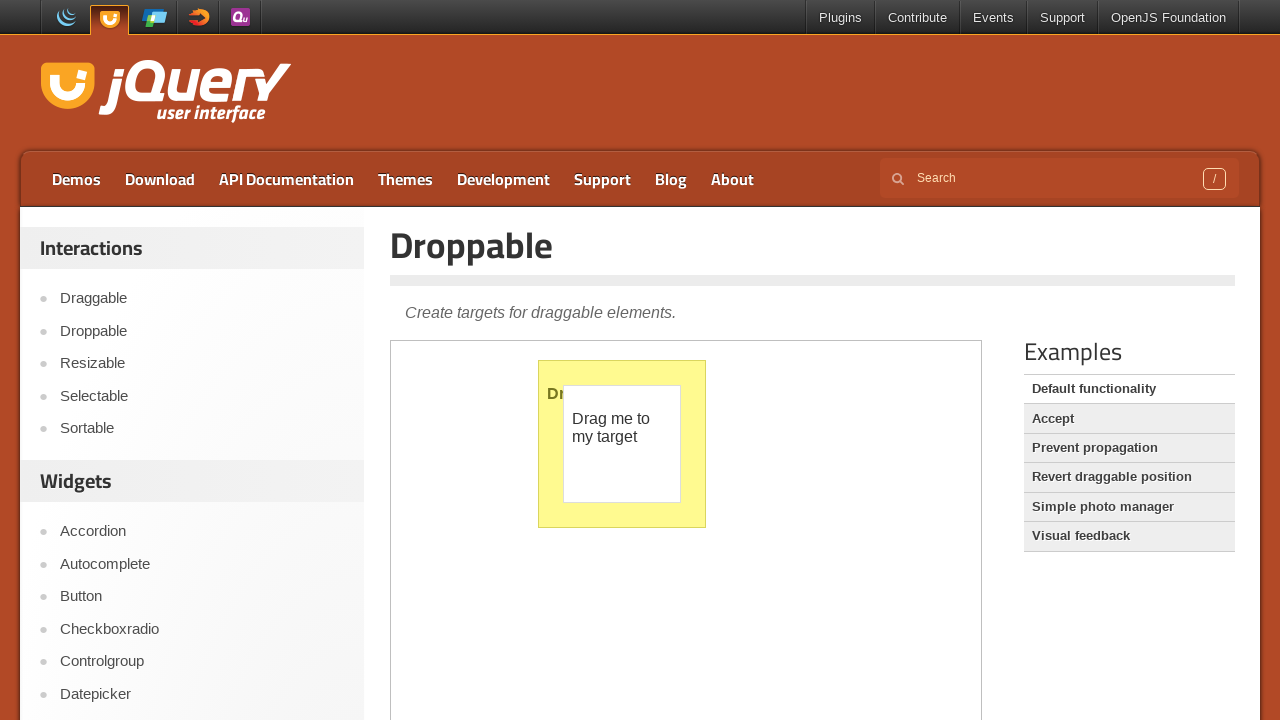